Tests wheel scroll functionality to bring an iframe into view

Starting URL: https://awesomeqa.com/selenium/frame_with_nested_scrolling_frame_out_of_view.html

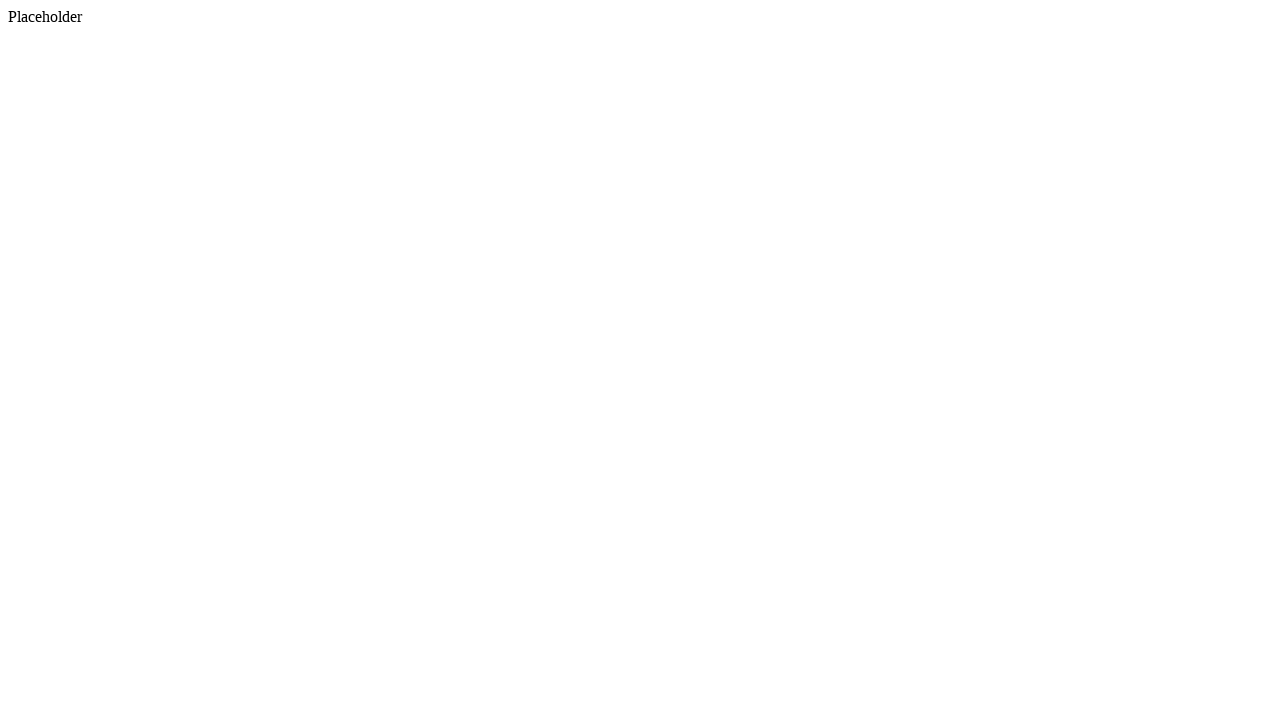

Located the nested scrolling iframe element
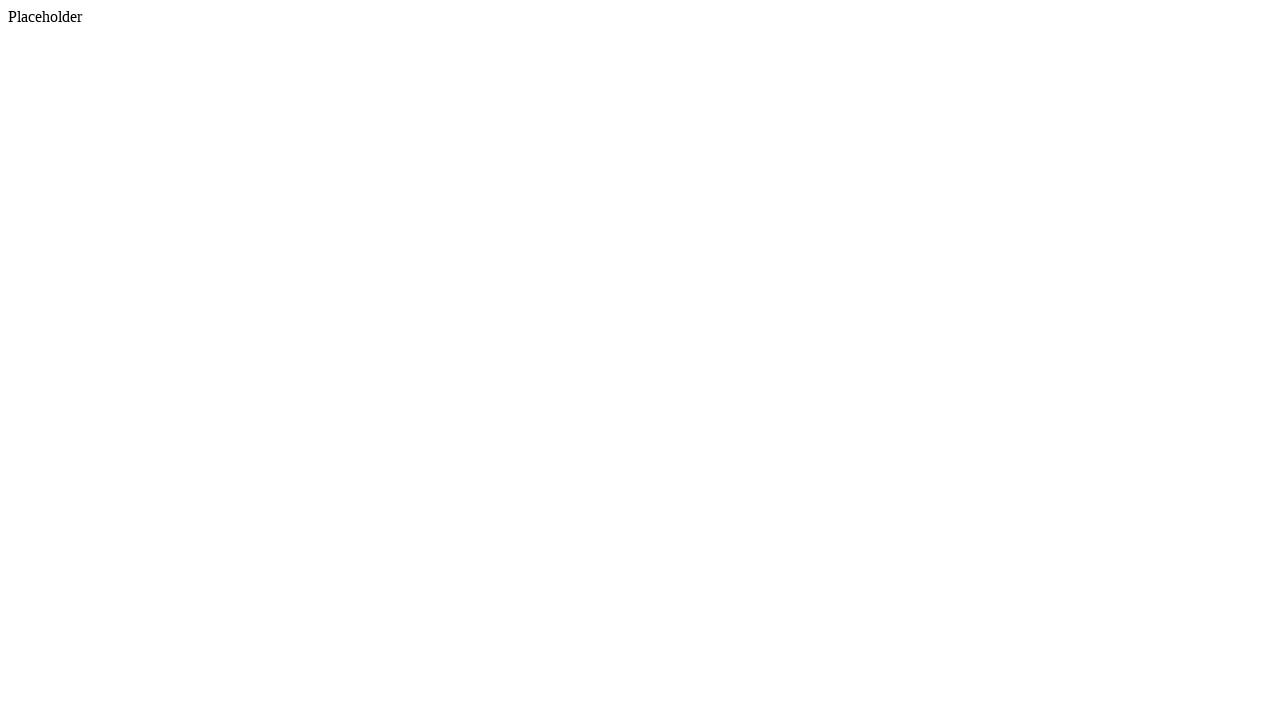

Scrolled nested iframe into view using wheel scroll
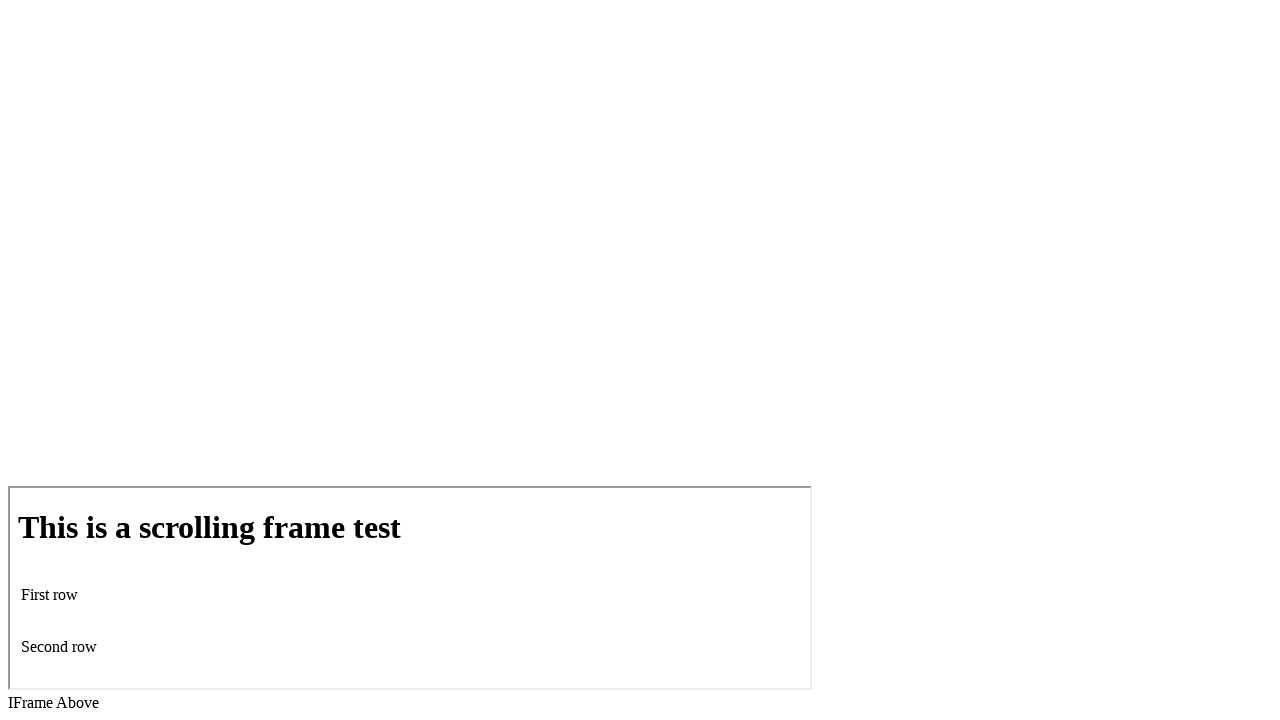

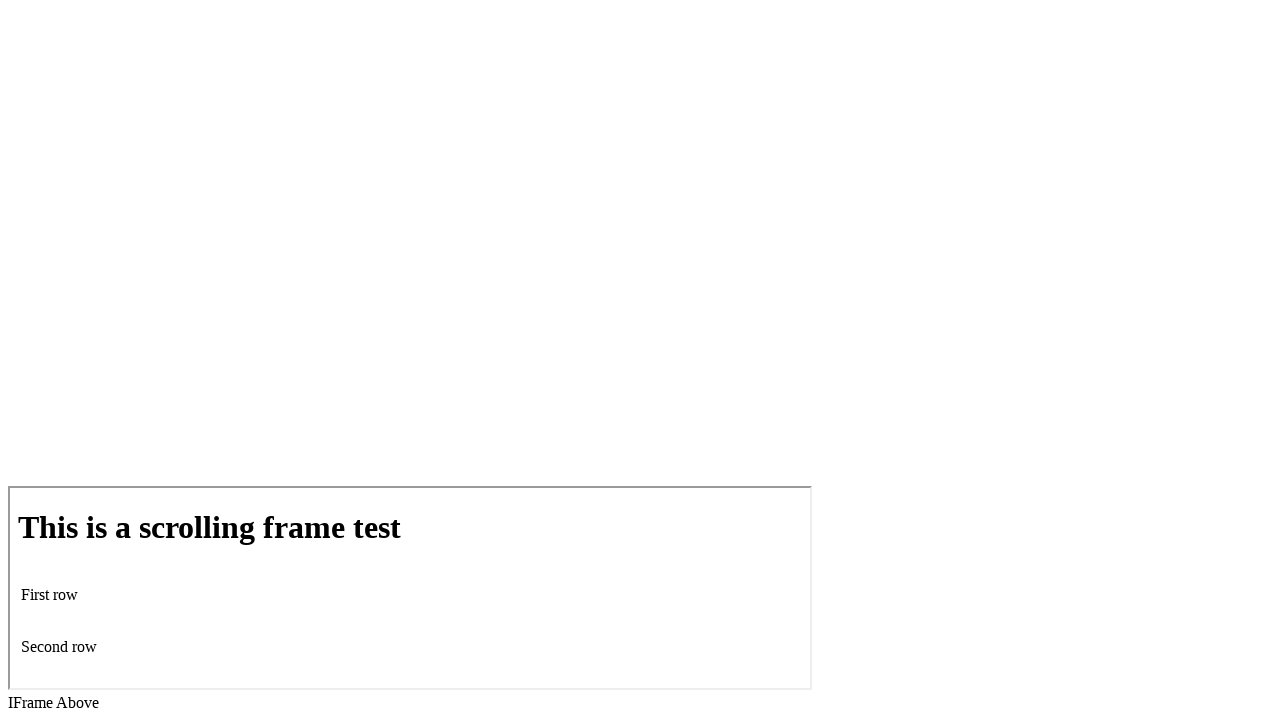